Tests various API call links on the page that trigger different HTTP status codes (201, 204, 301, 400, 401, 403, 404) and verifies the response message displayed

Starting URL: https://demoqa.com/links

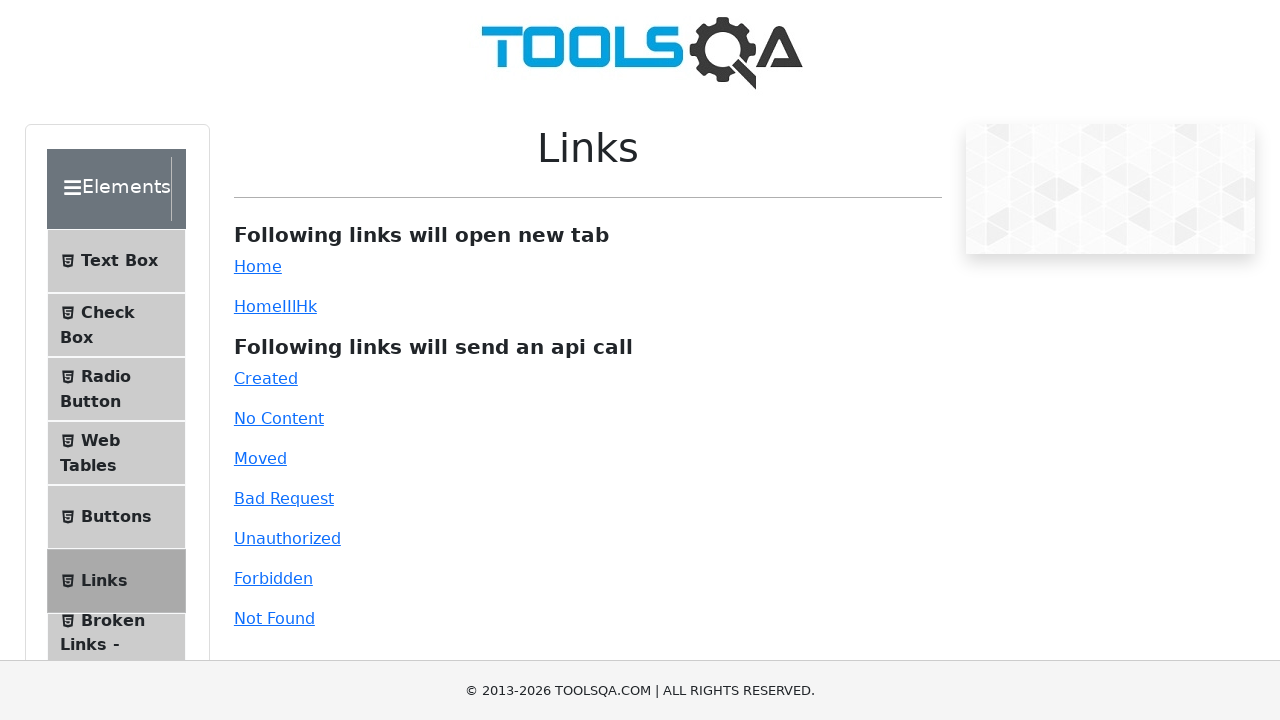

Clicked API link with ID 'created' expecting status 201 at (266, 378) on #created
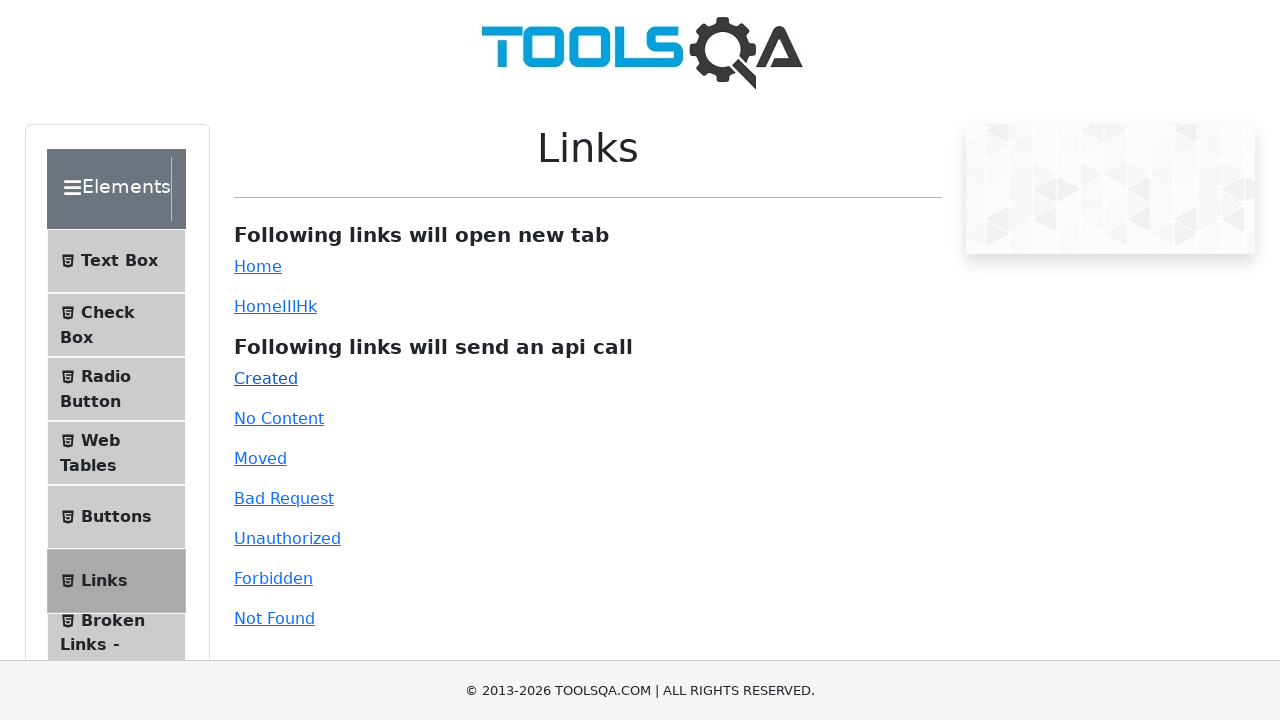

Response message appeared on page
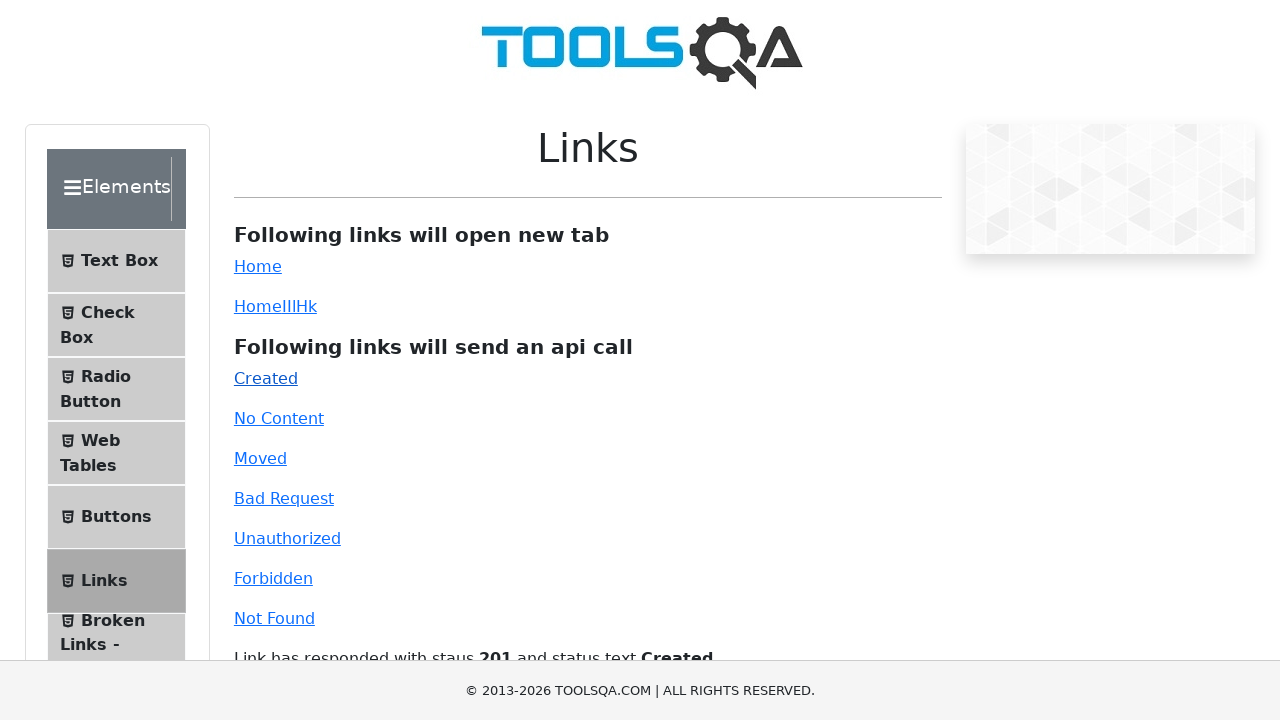

Retrieved response text: Link has responded with staus 201 and status text Created
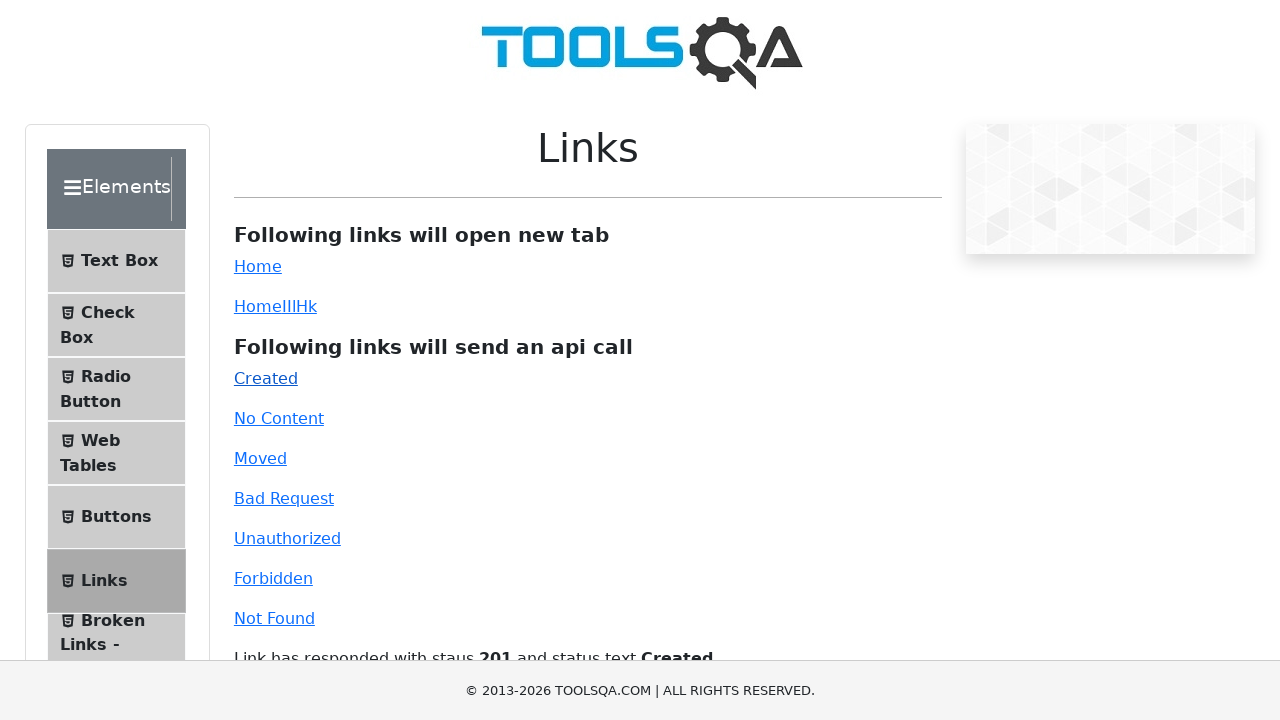

Verified status code 201 is present in response
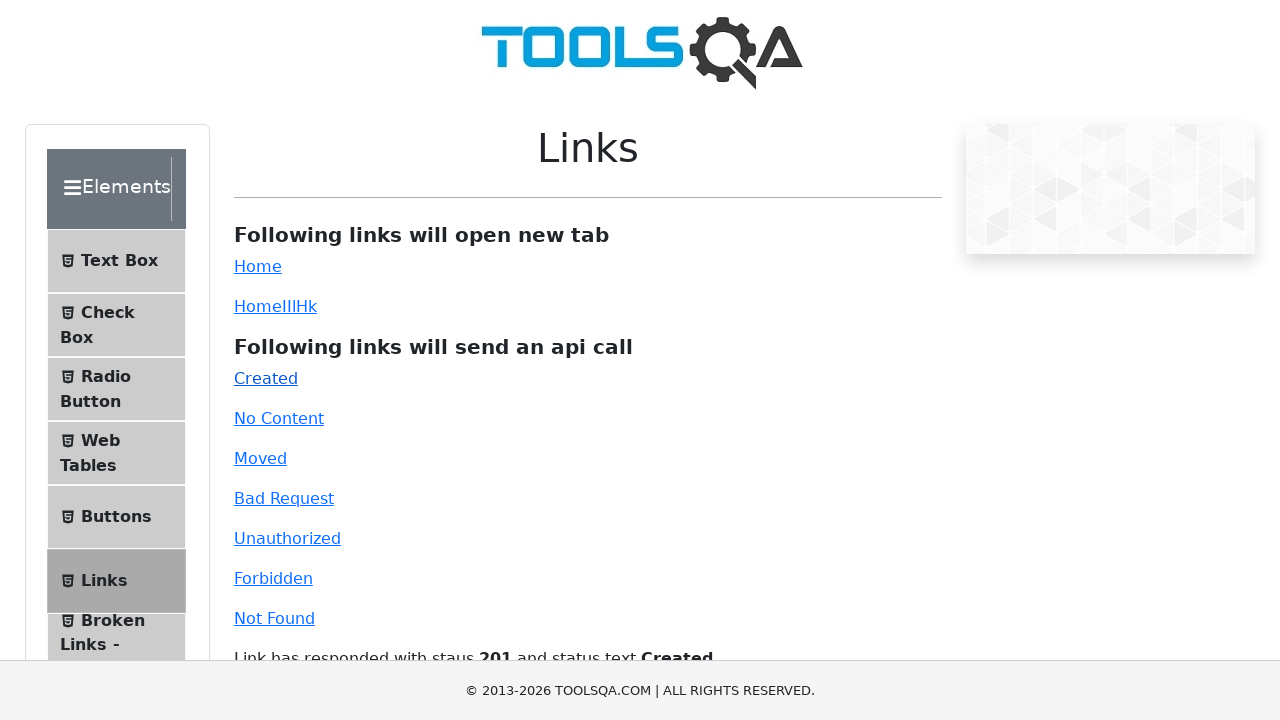

Verified expected text 'Created' is present in response
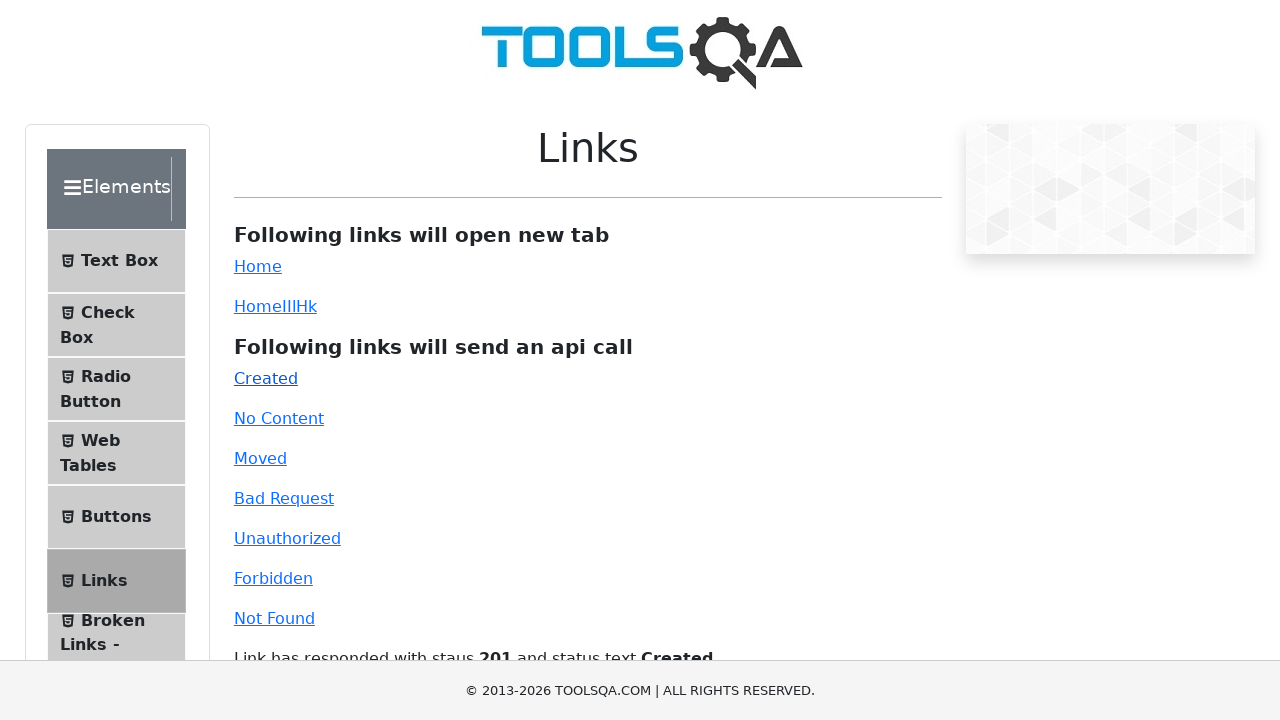

Clicked API link with ID 'no-content' expecting status 204 at (279, 418) on #no-content
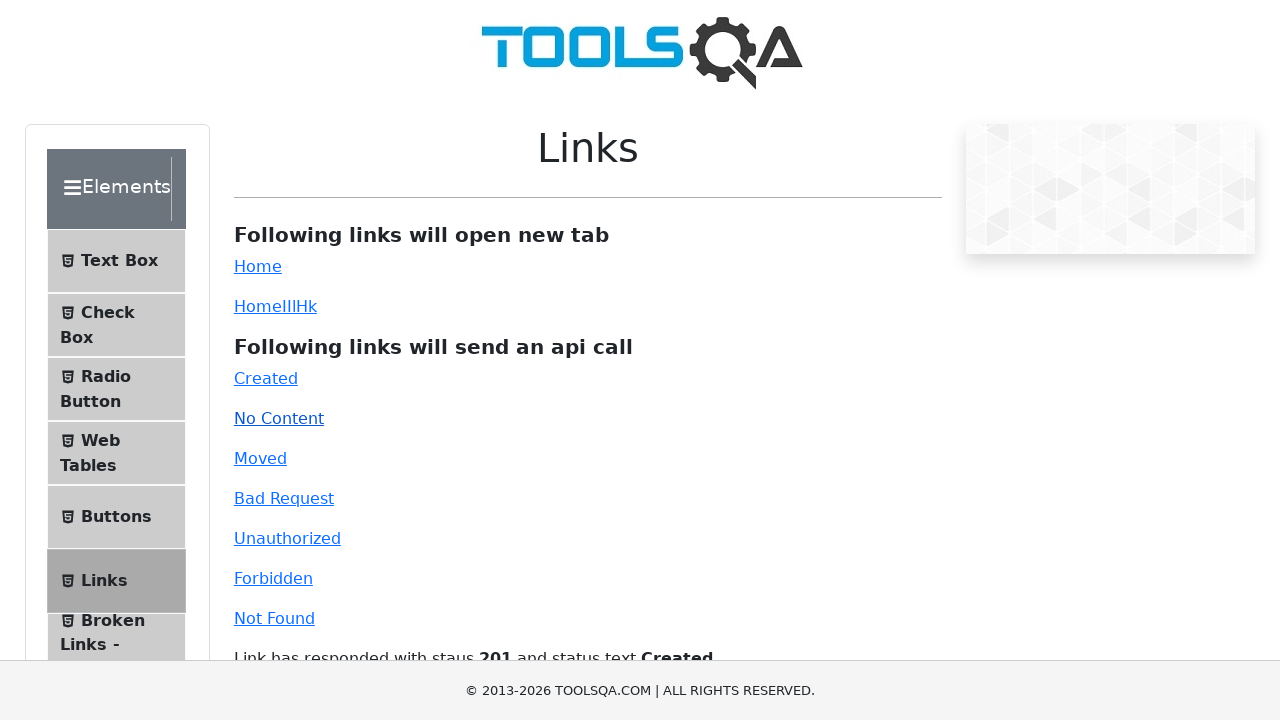

Response message appeared on page
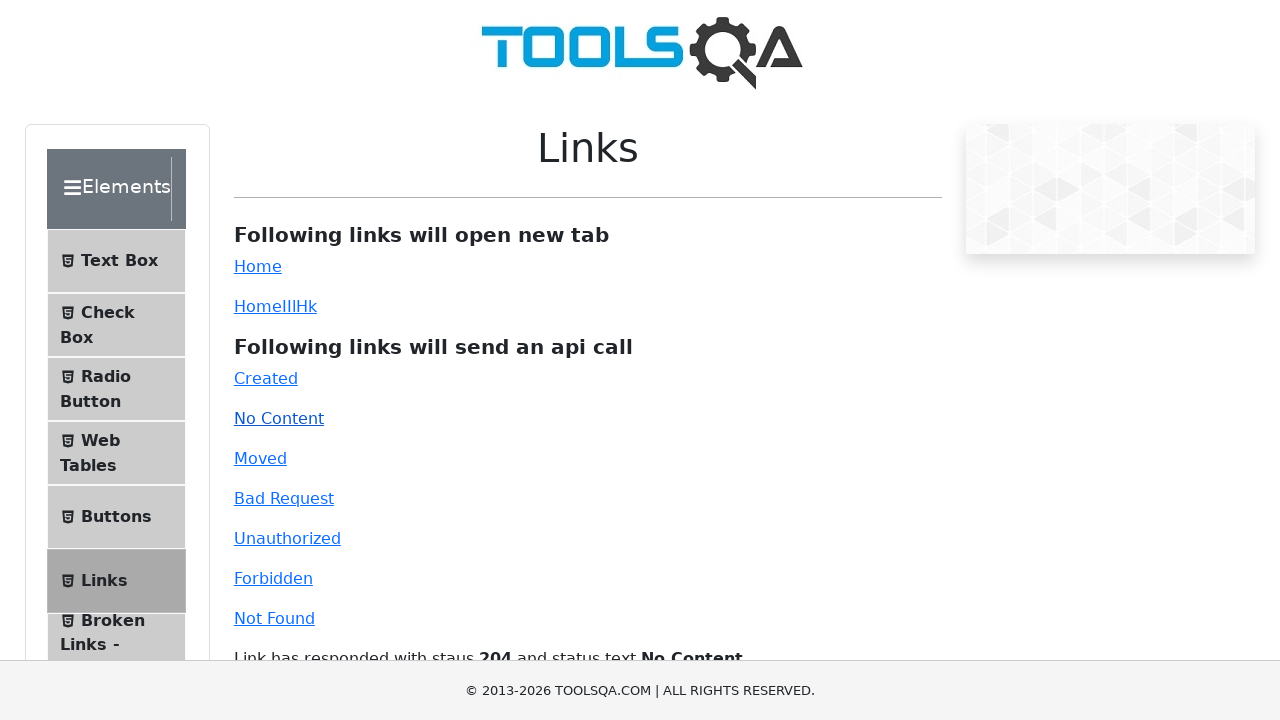

Retrieved response text: Link has responded with staus 204 and status text No Content
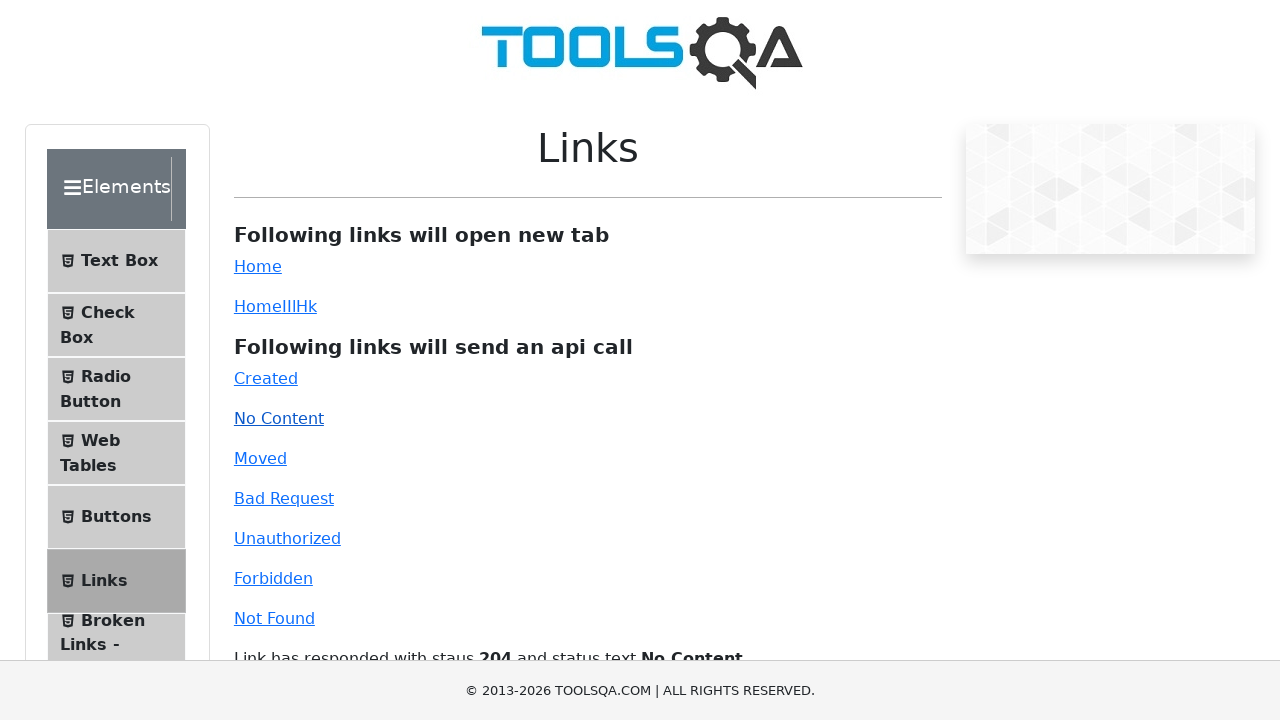

Verified status code 204 is present in response
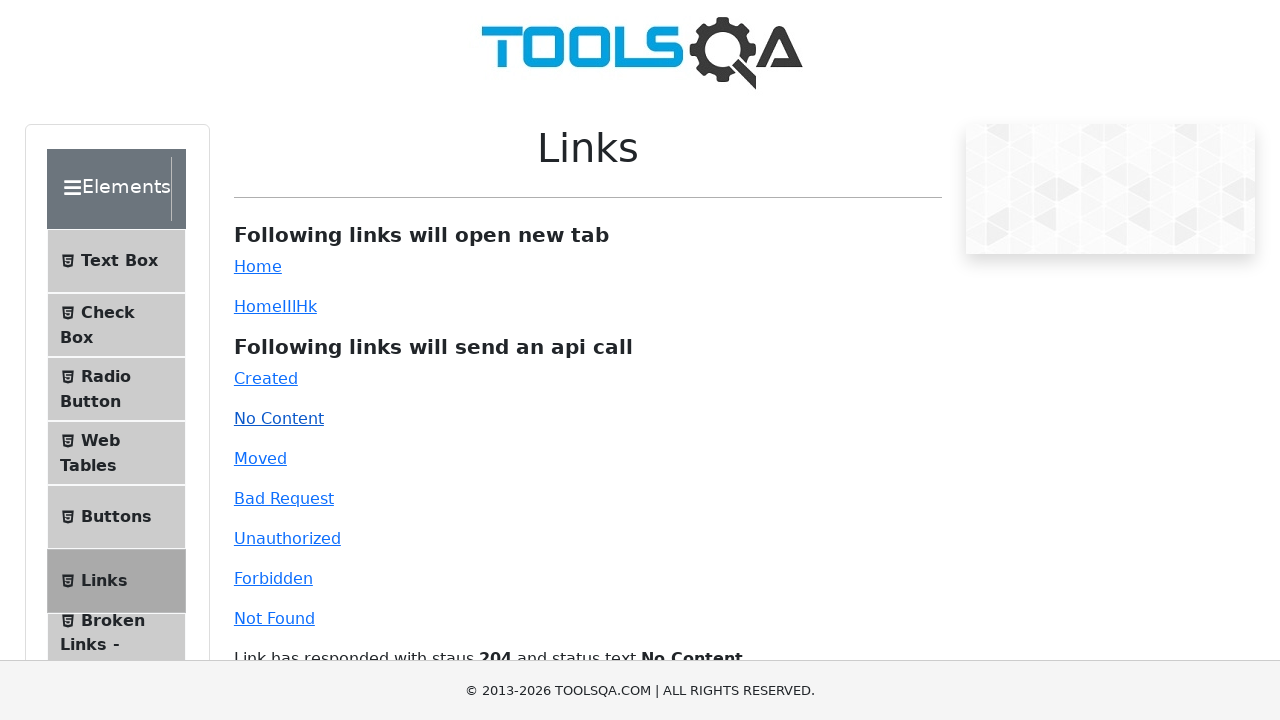

Verified expected text 'No Content' is present in response
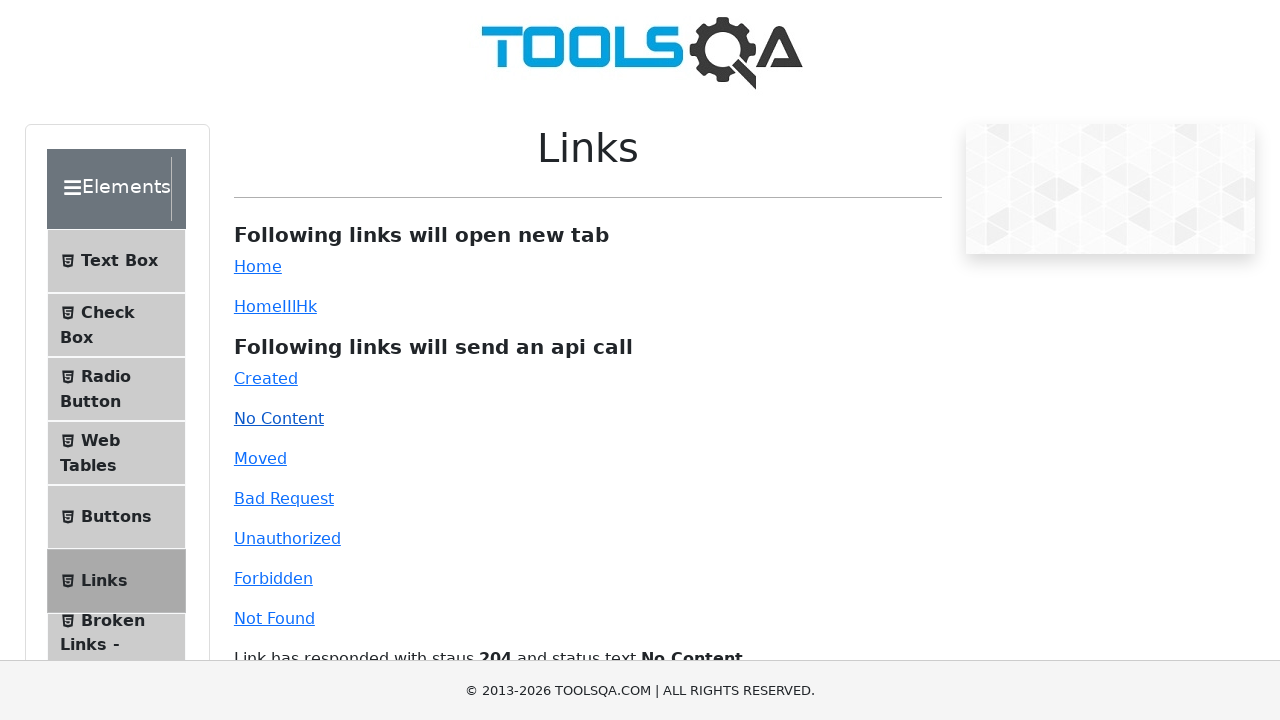

Clicked API link with ID 'moved' expecting status 301 at (260, 458) on #moved
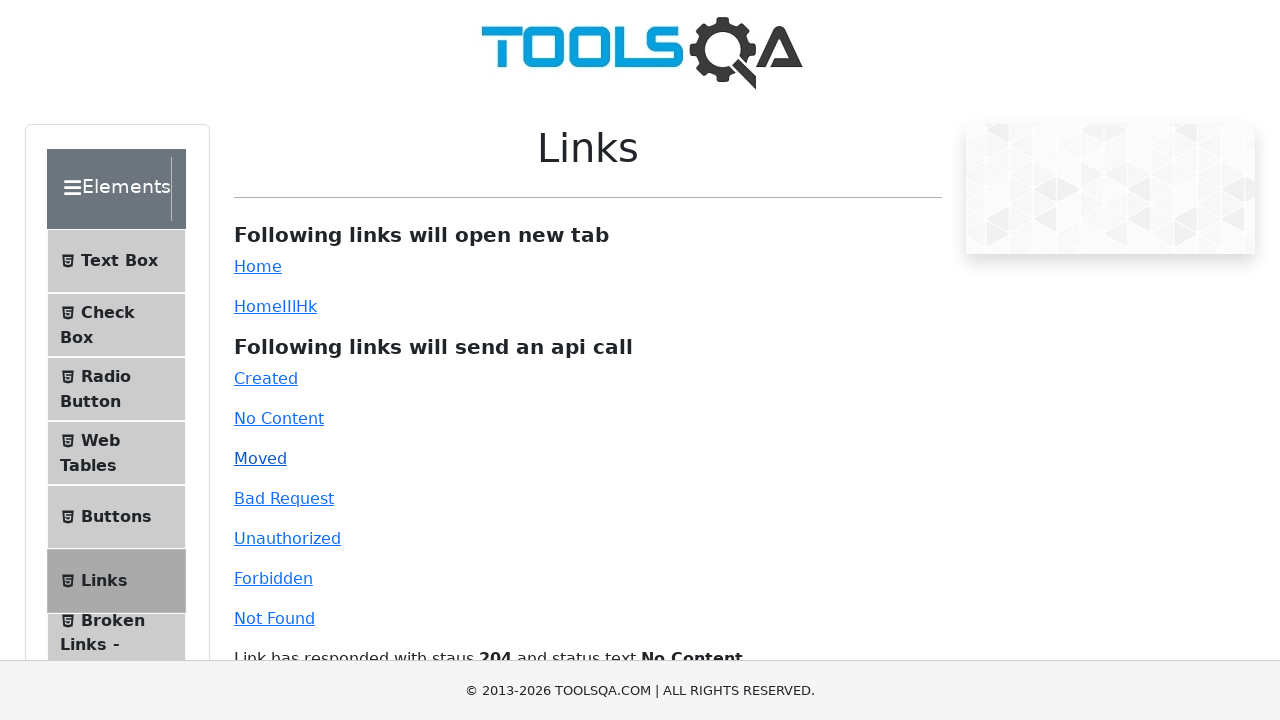

Response message appeared on page
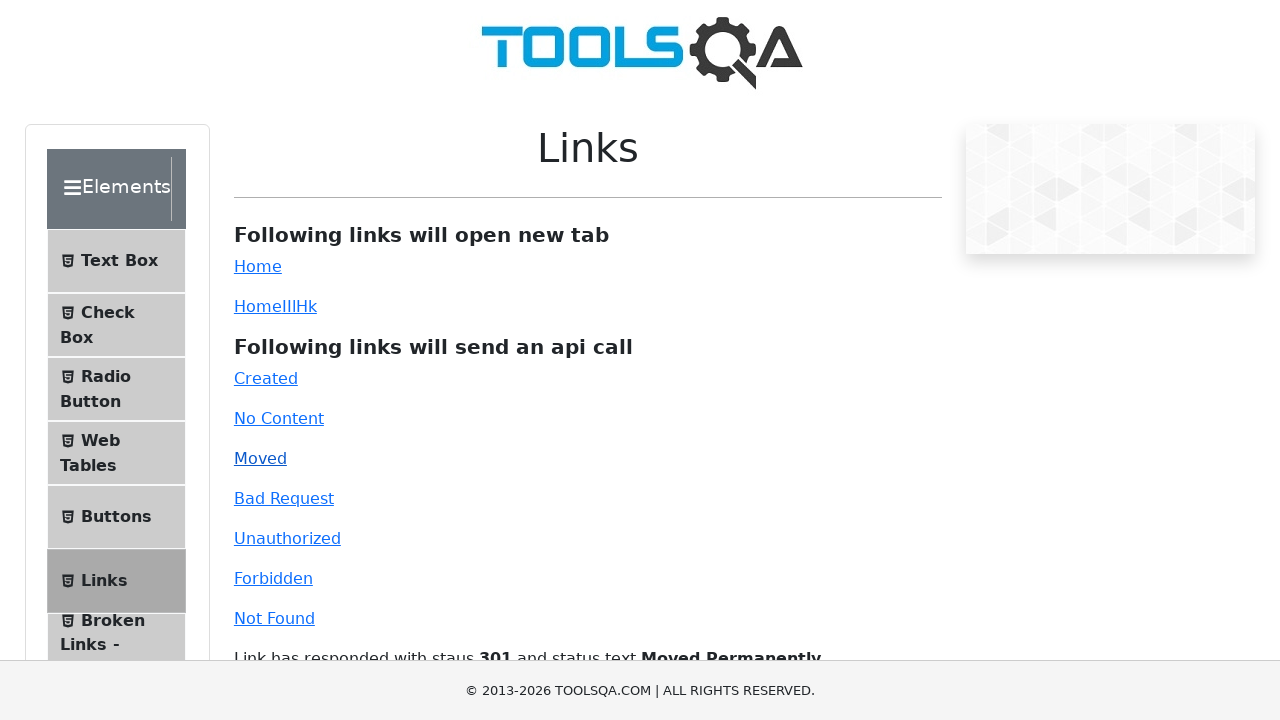

Retrieved response text: Link has responded with staus 301 and status text Moved Permanently
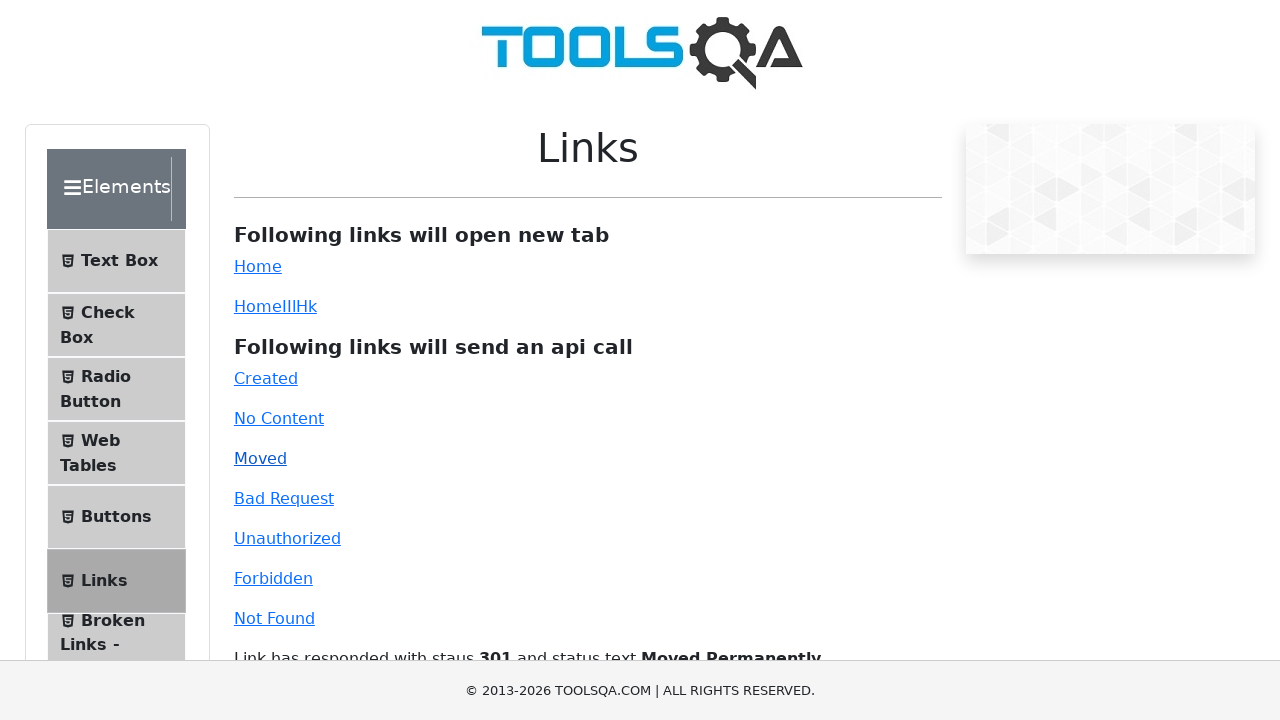

Verified status code 301 is present in response
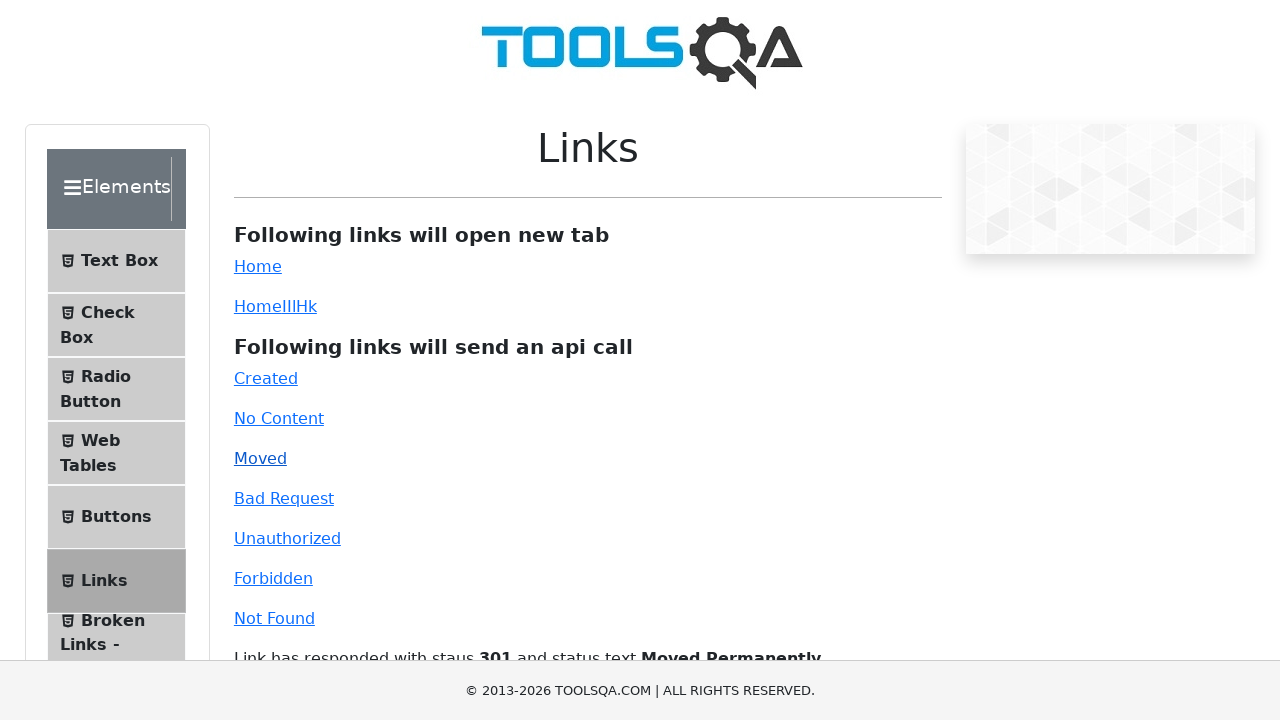

Verified expected text 'Moved Permanently' is present in response
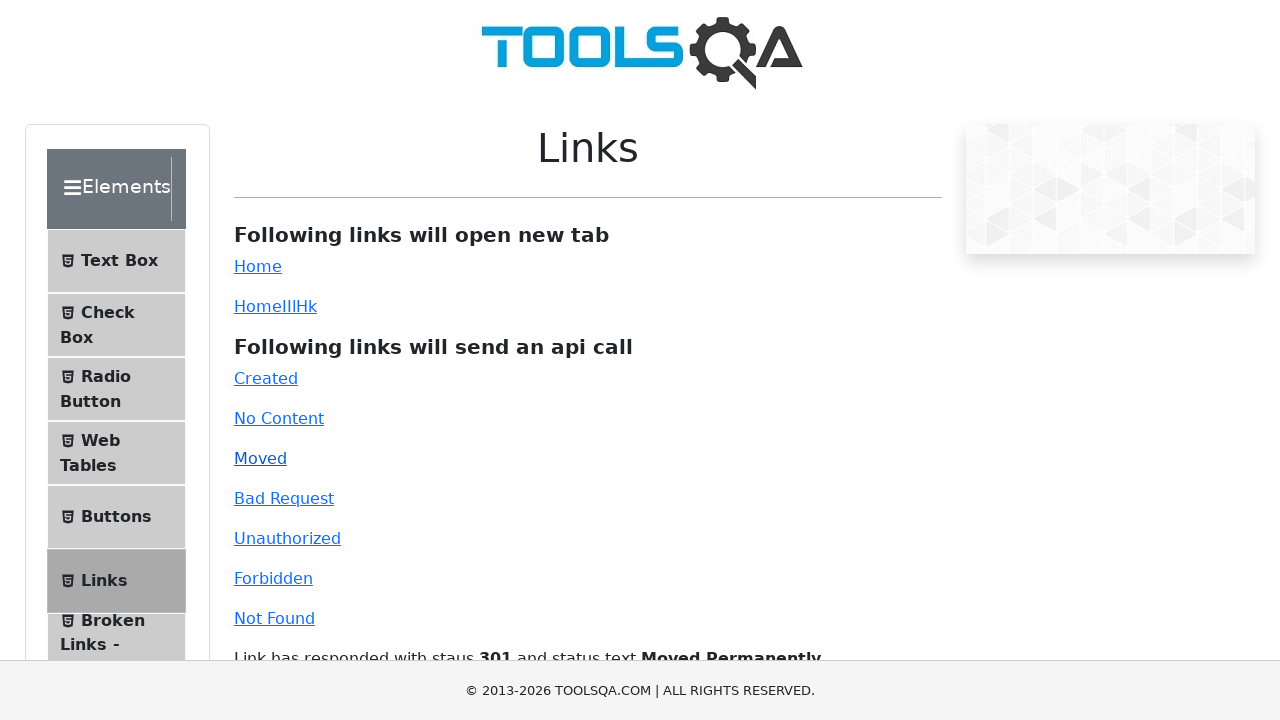

Clicked API link with ID 'bad-request' expecting status 400 at (284, 498) on #bad-request
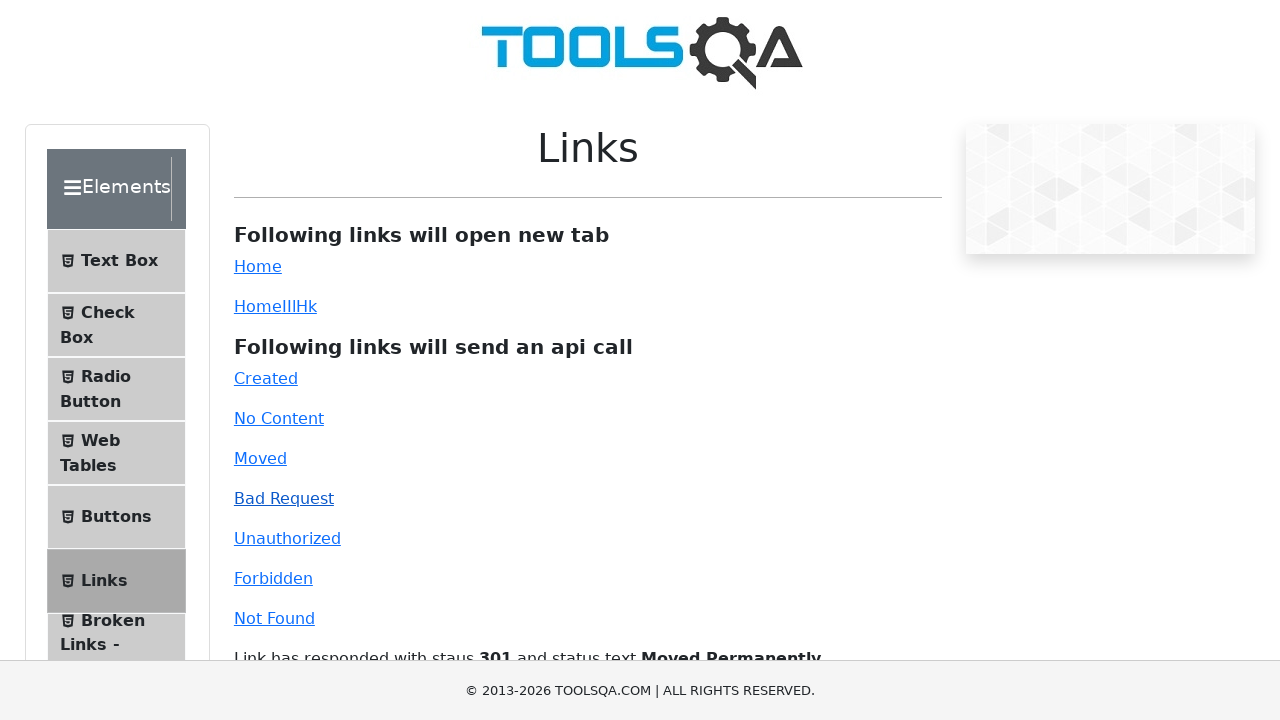

Response message appeared on page
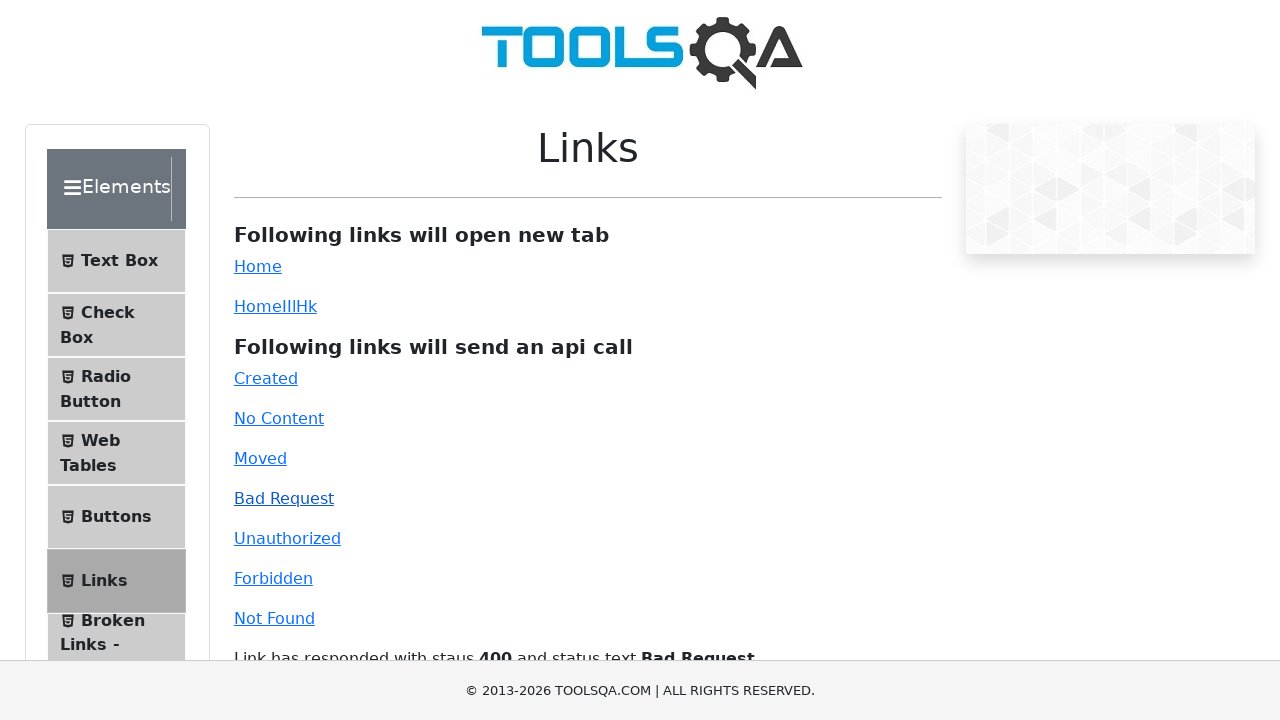

Retrieved response text: Link has responded with staus 400 and status text Bad Request
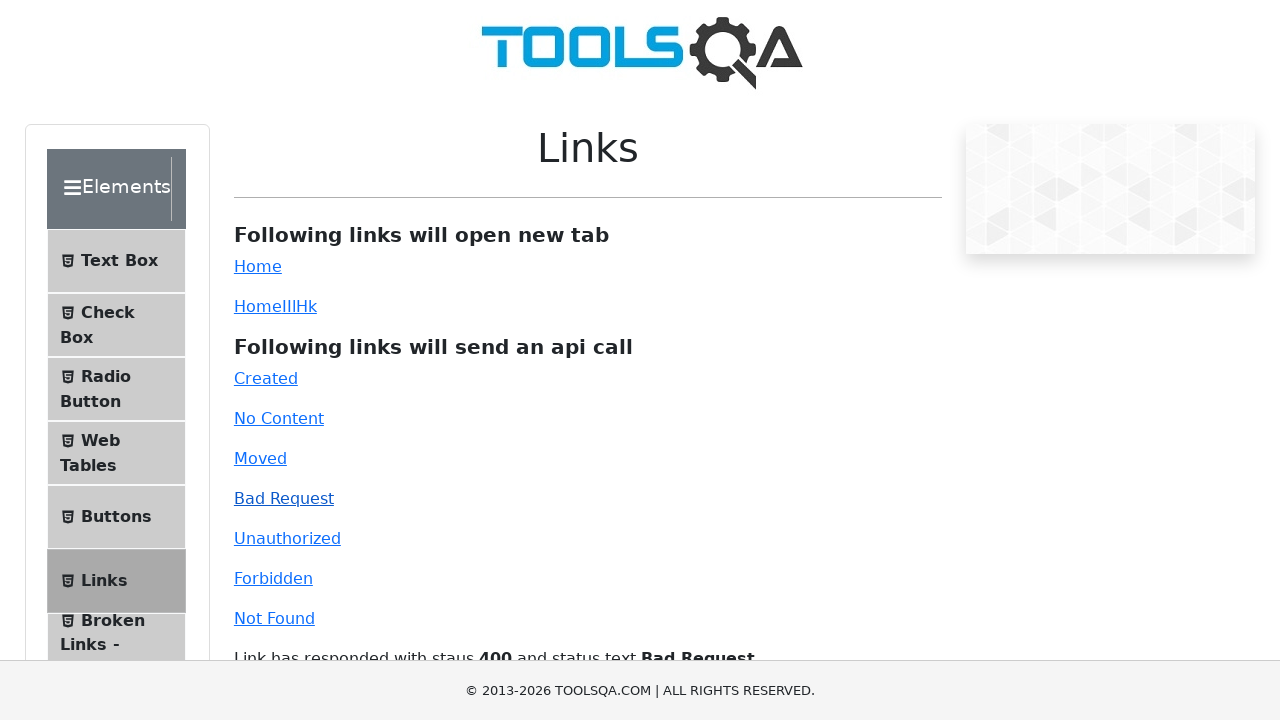

Verified status code 400 is present in response
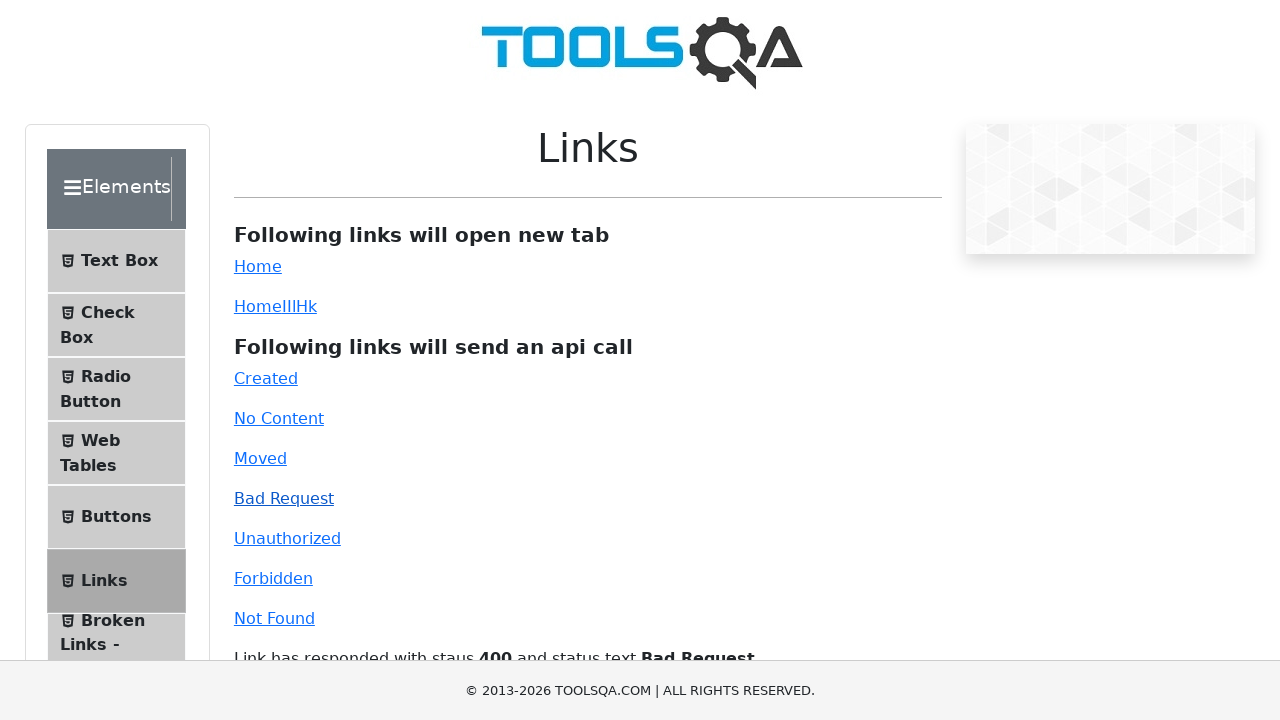

Verified expected text 'Bad Request' is present in response
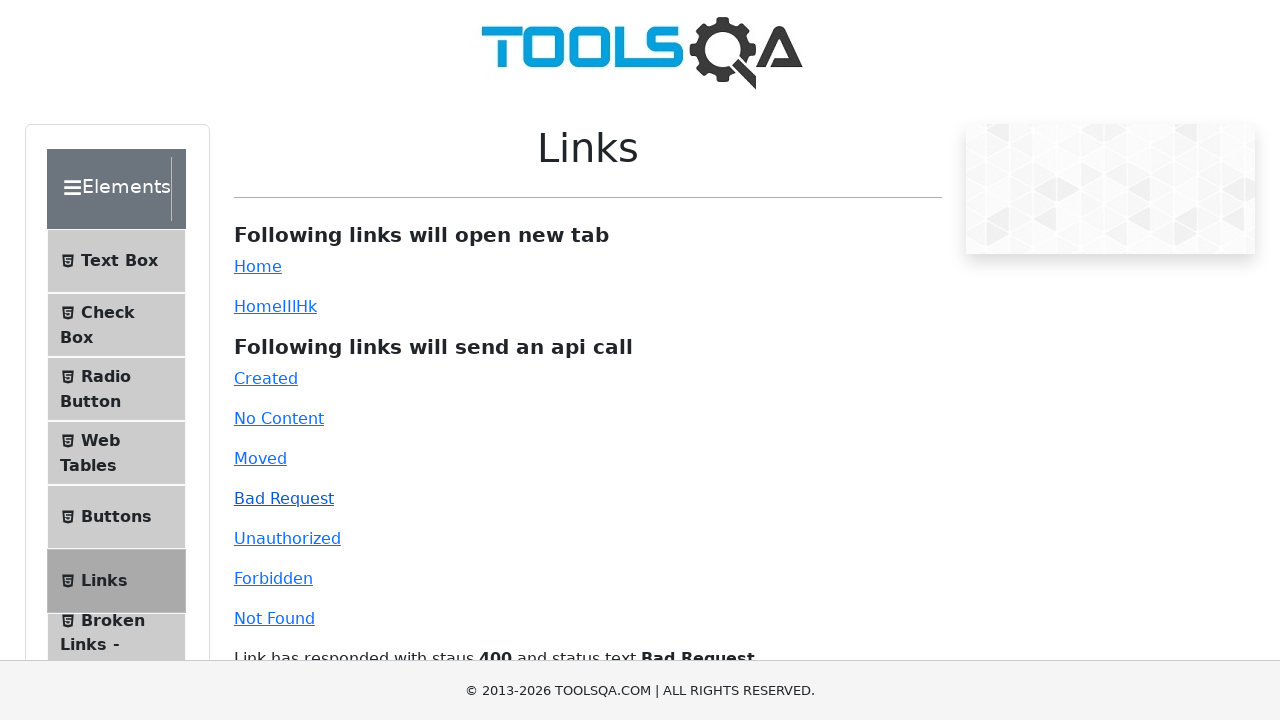

Clicked API link with ID 'unauthorized' expecting status 401 at (287, 538) on #unauthorized
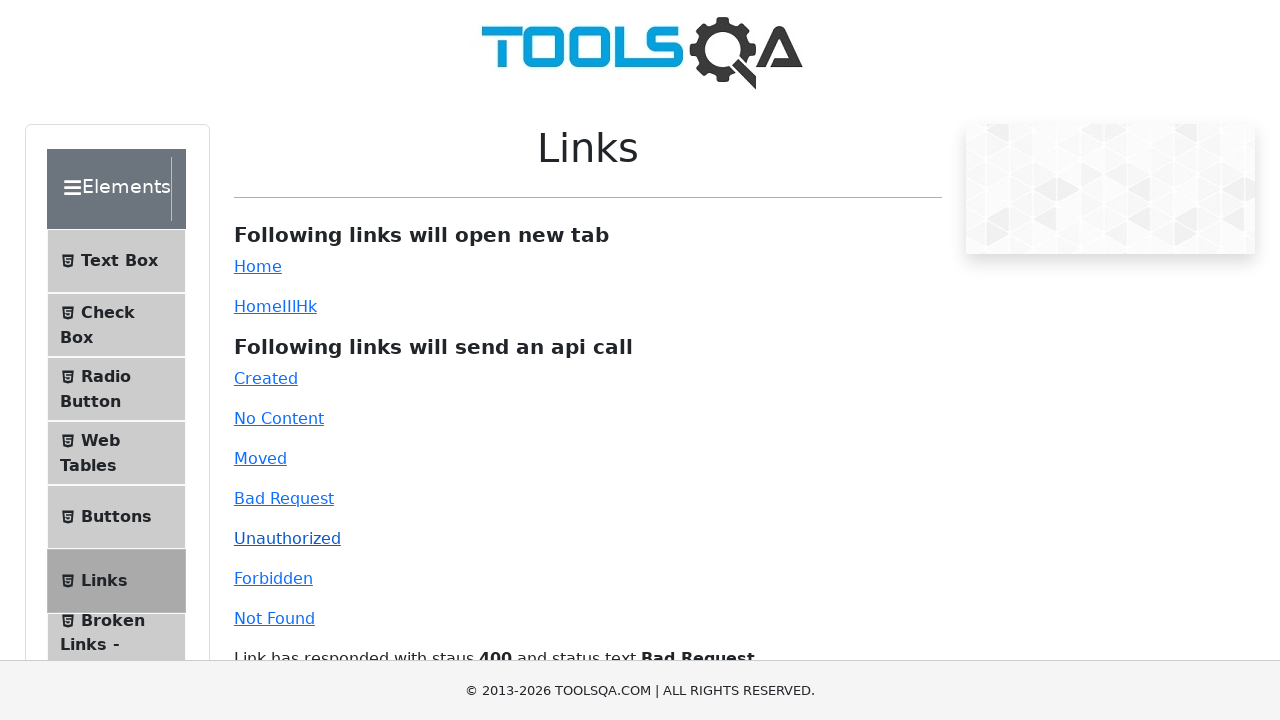

Response message appeared on page
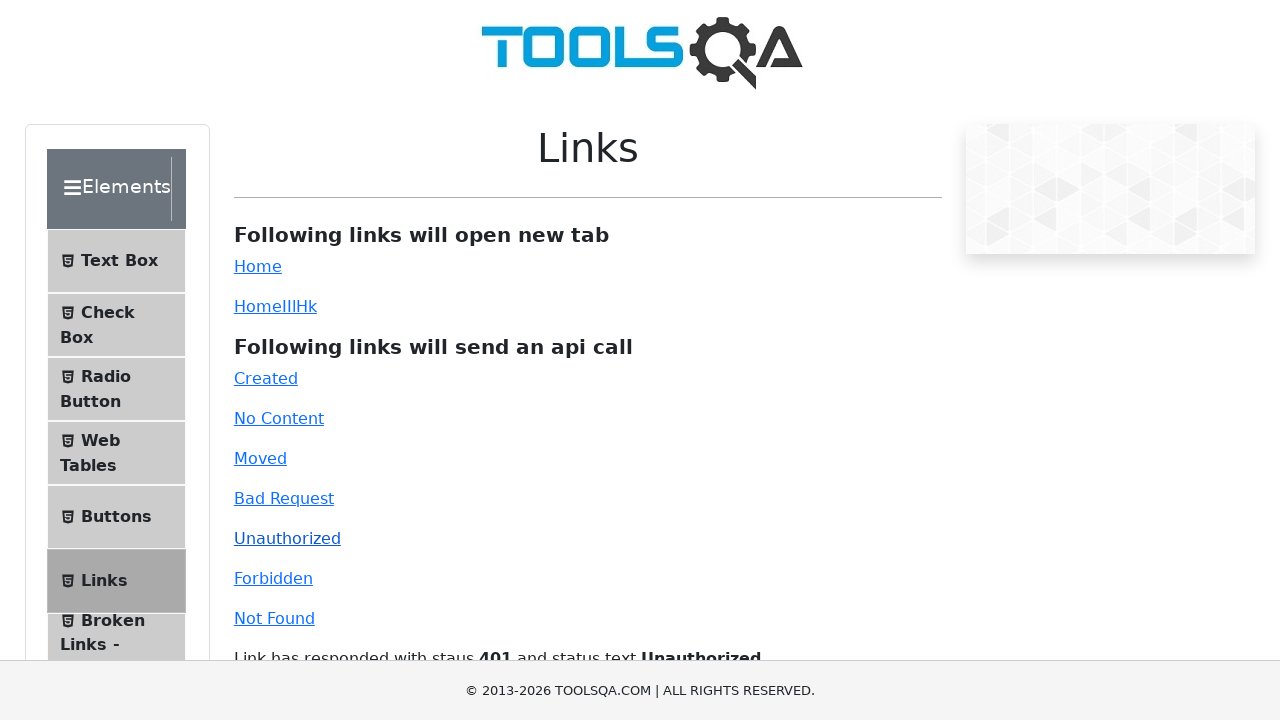

Retrieved response text: Link has responded with staus 401 and status text Unauthorized
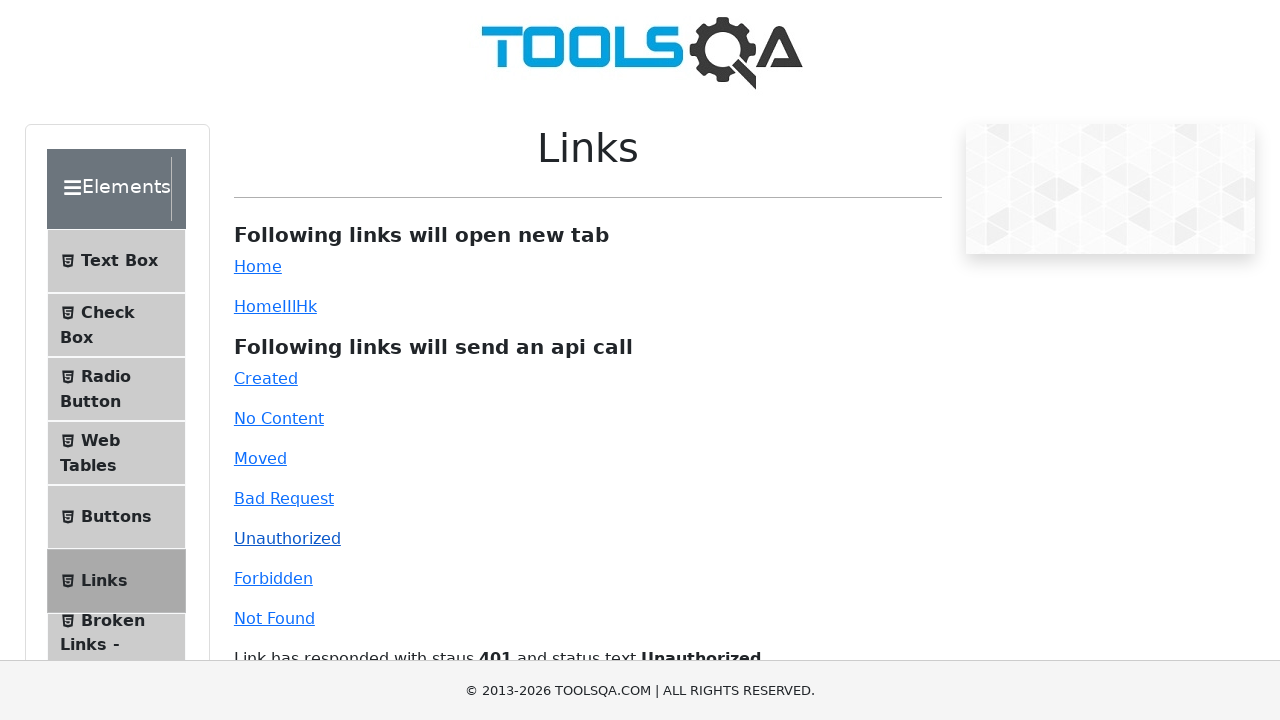

Verified status code 401 is present in response
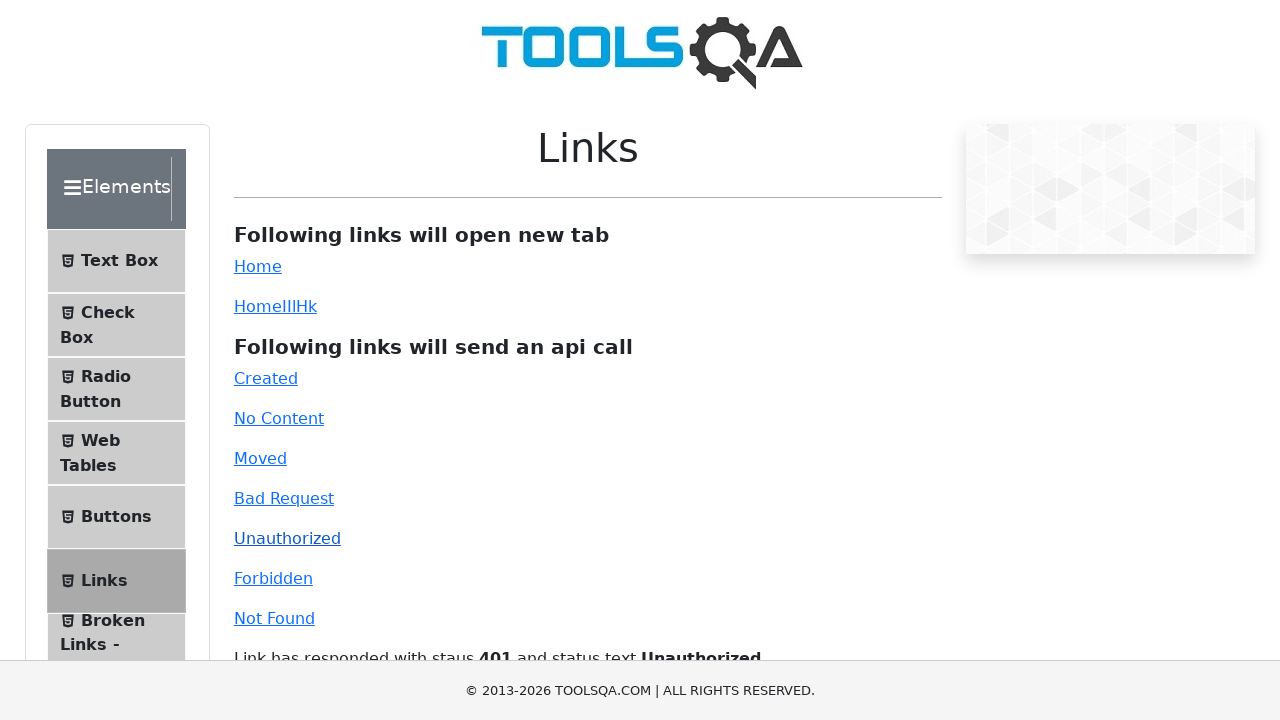

Verified expected text 'Unauthorized' is present in response
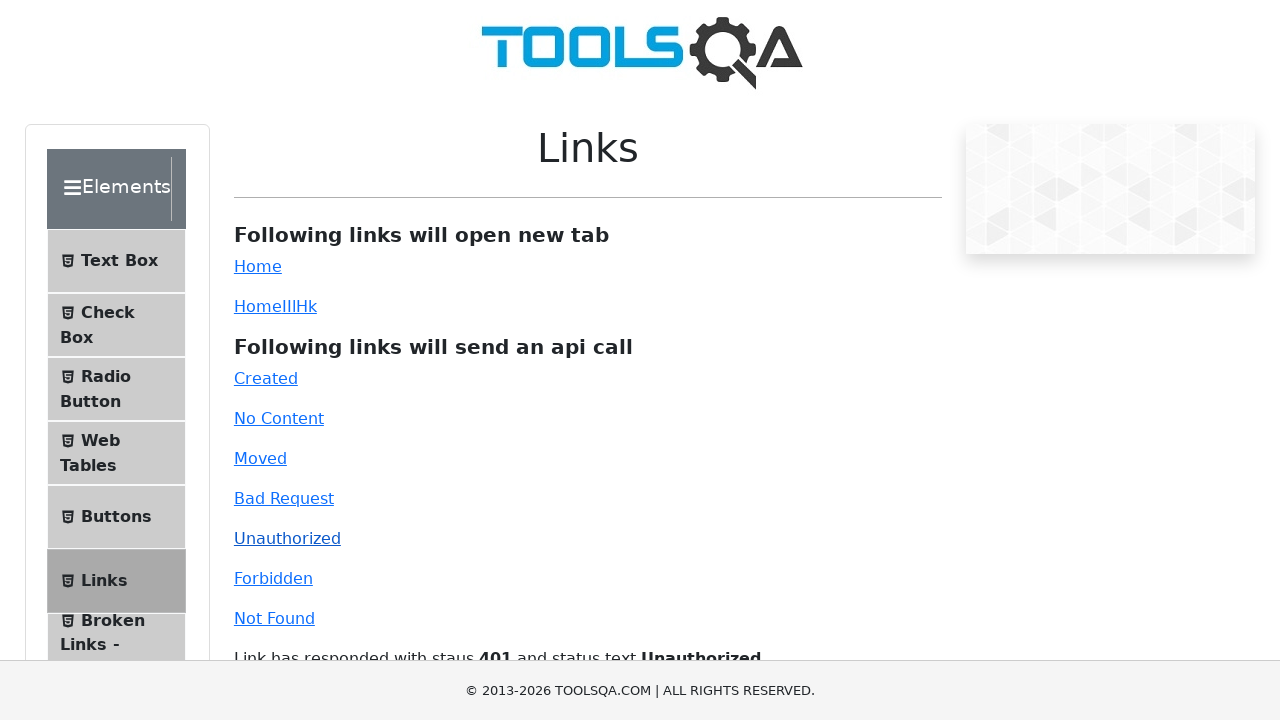

Clicked API link with ID 'forbidden' expecting status 403 at (273, 578) on #forbidden
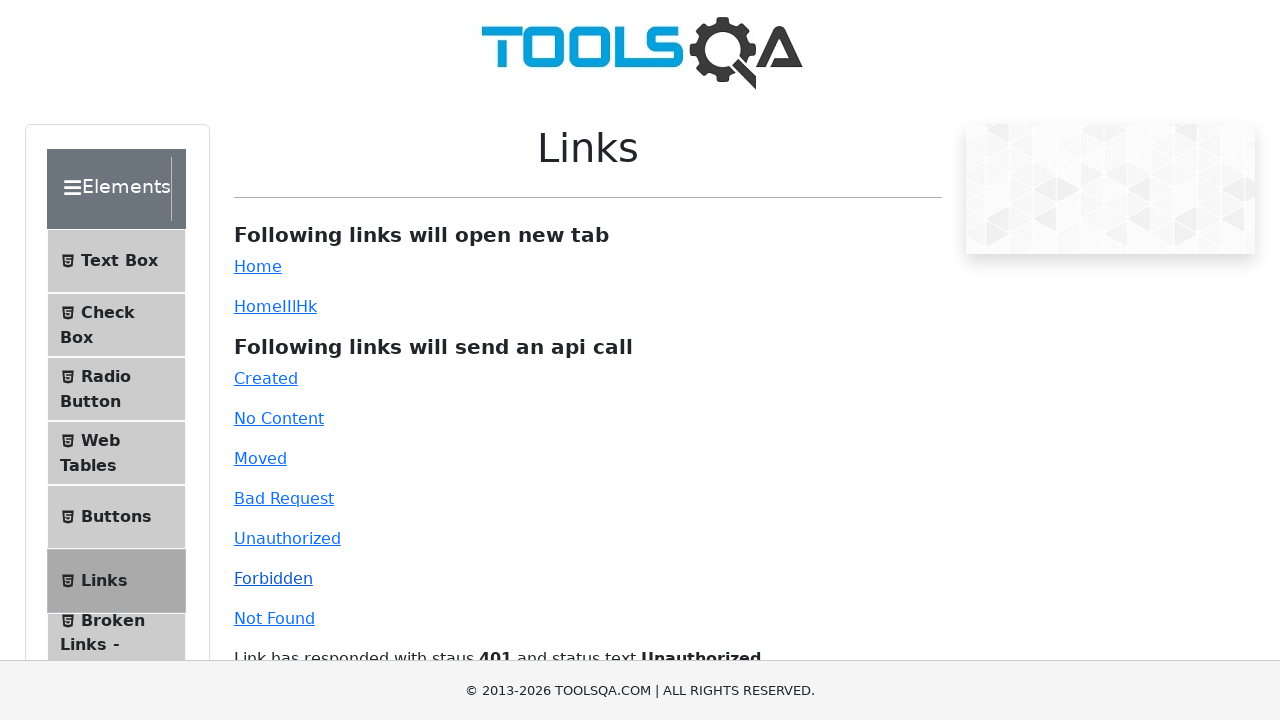

Response message appeared on page
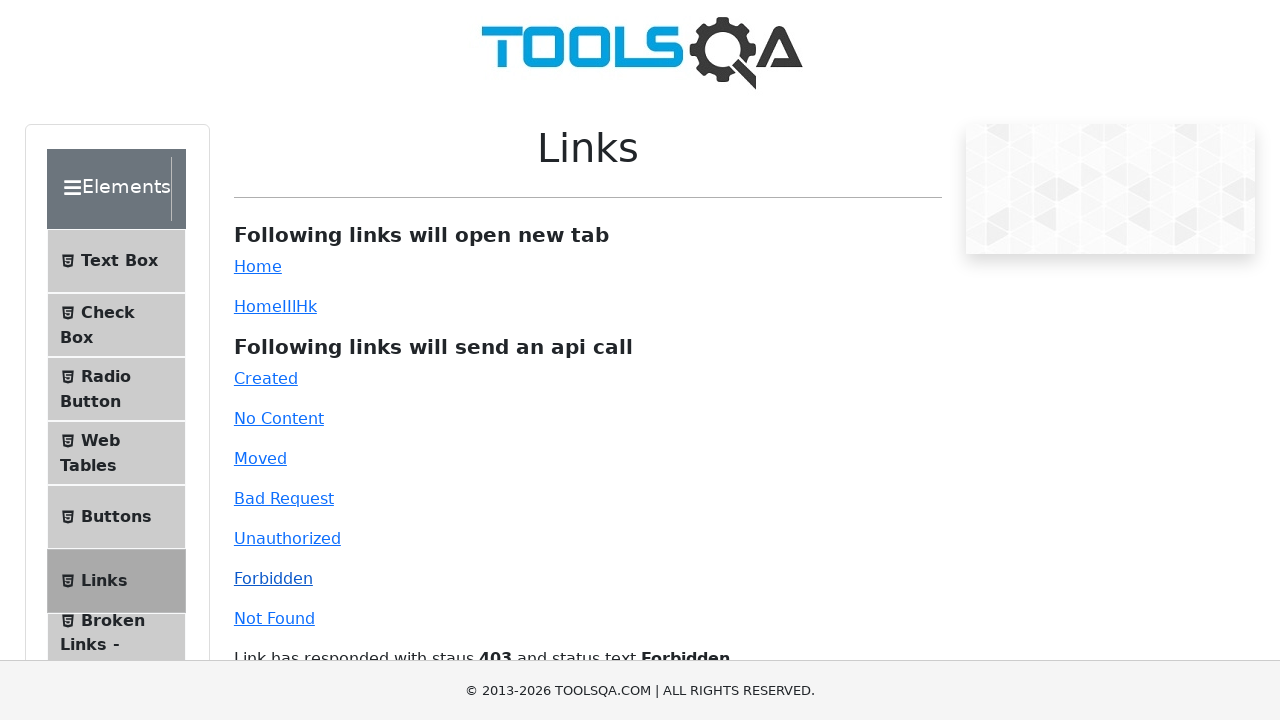

Retrieved response text: Link has responded with staus 403 and status text Forbidden
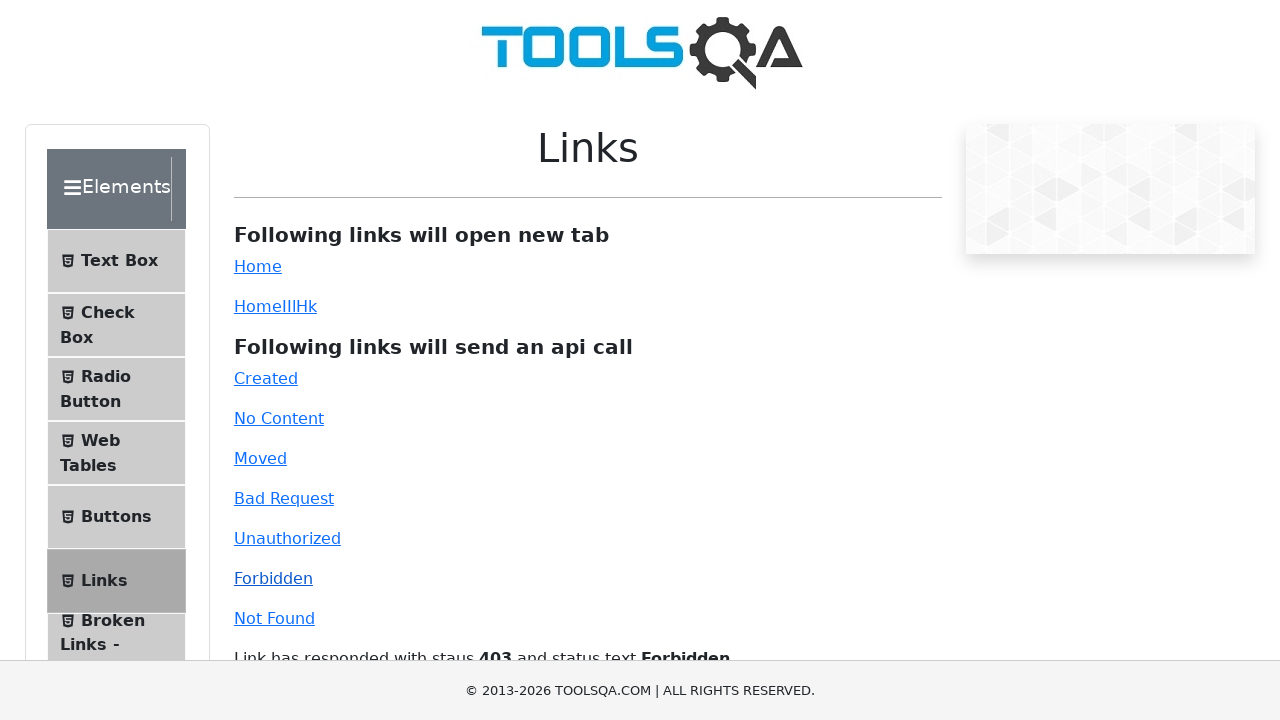

Verified status code 403 is present in response
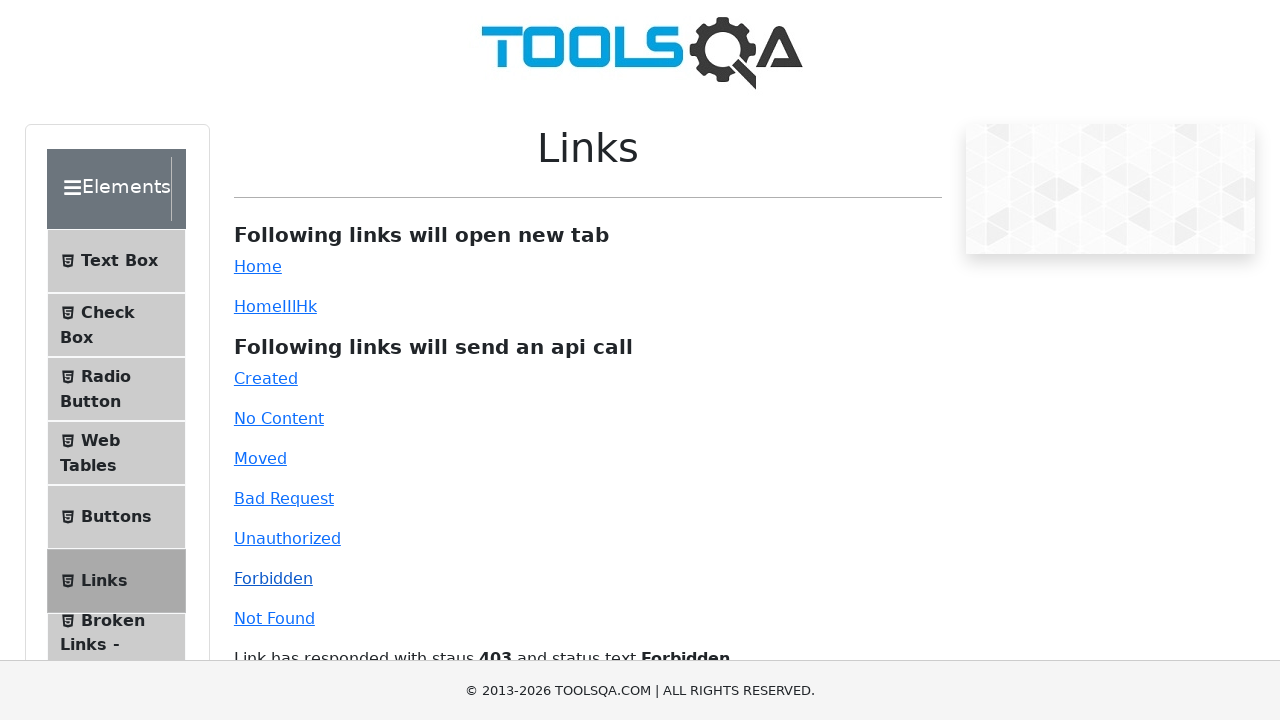

Verified expected text 'Forbidden' is present in response
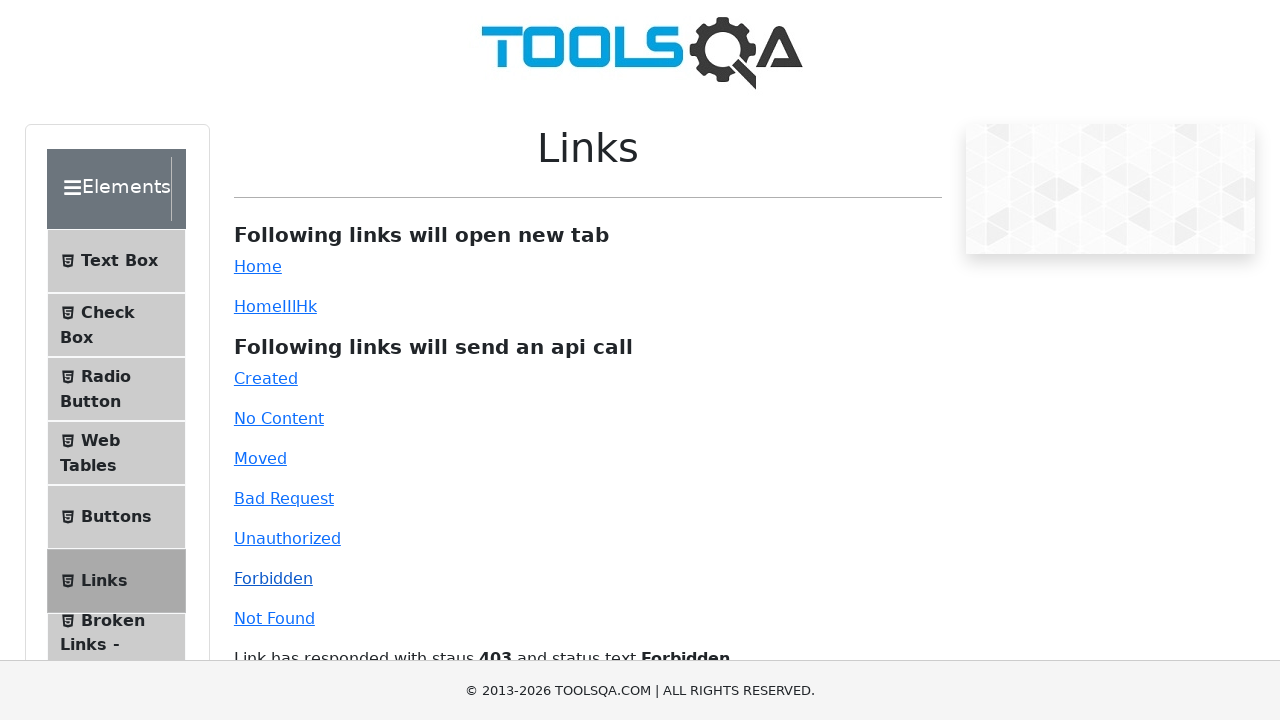

Clicked API link with ID 'invalid-url' expecting status 404 at (274, 618) on #invalid-url
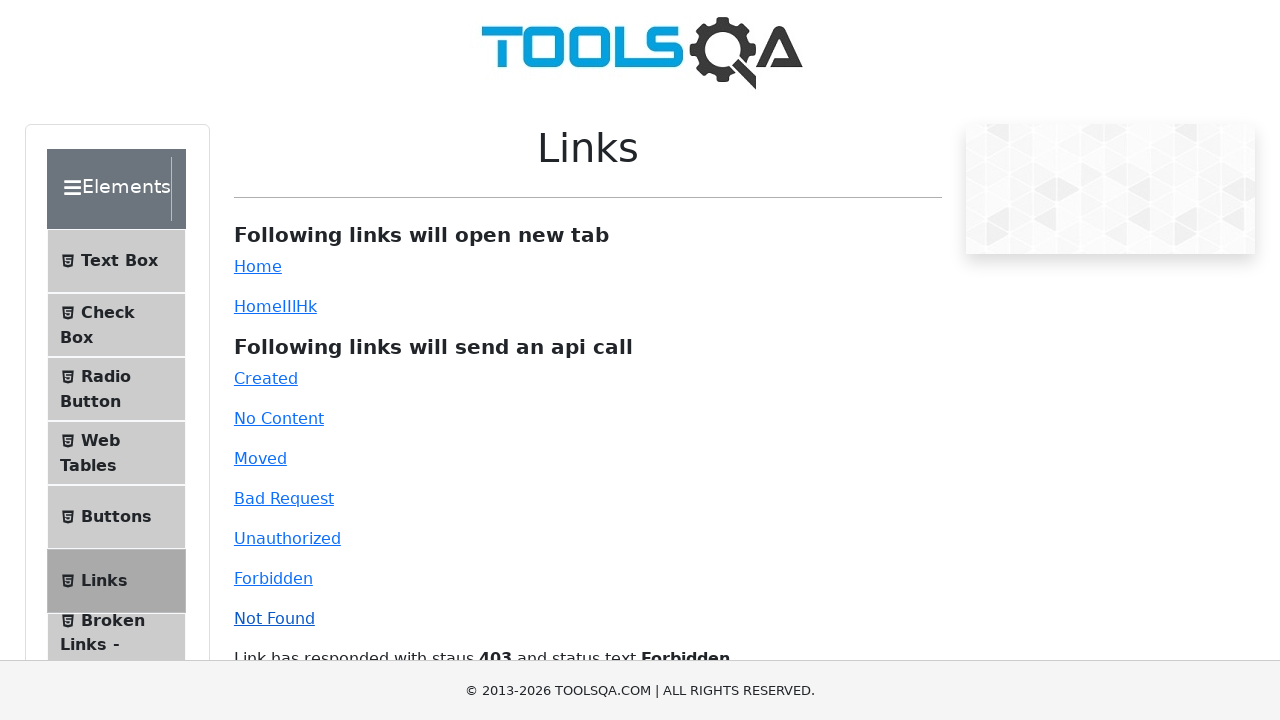

Response message appeared on page
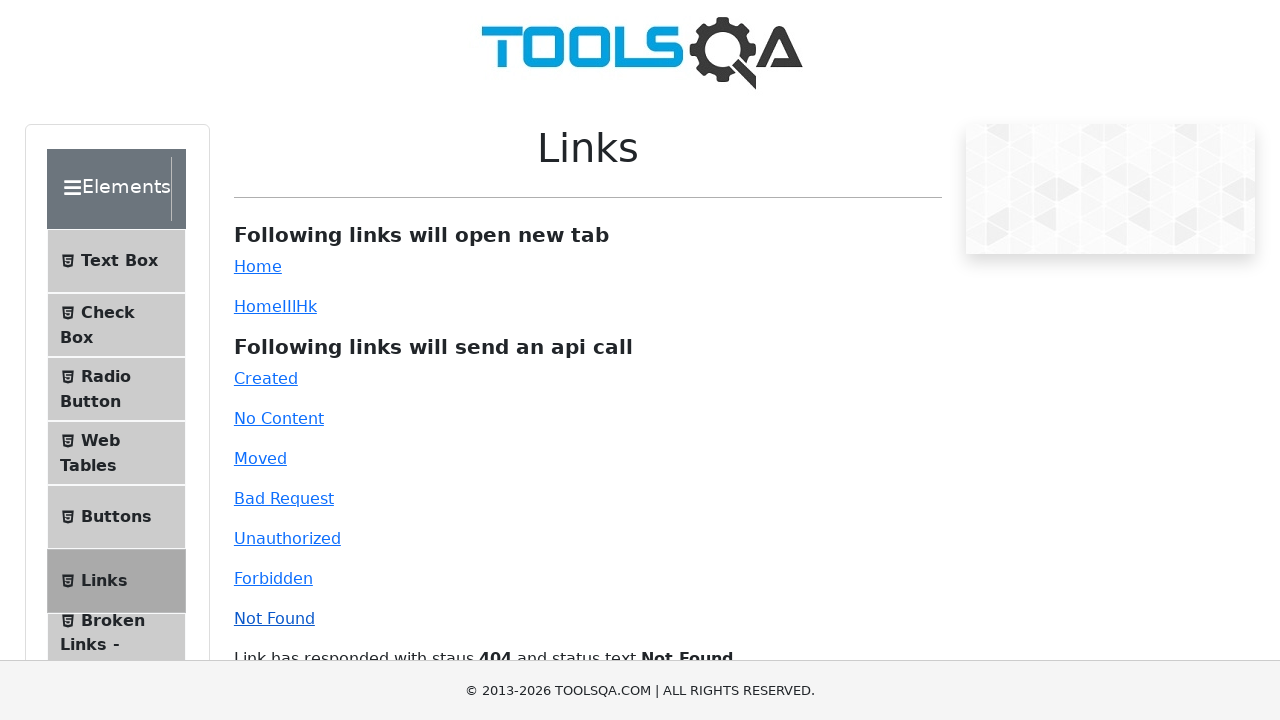

Retrieved response text: Link has responded with staus 404 and status text Not Found
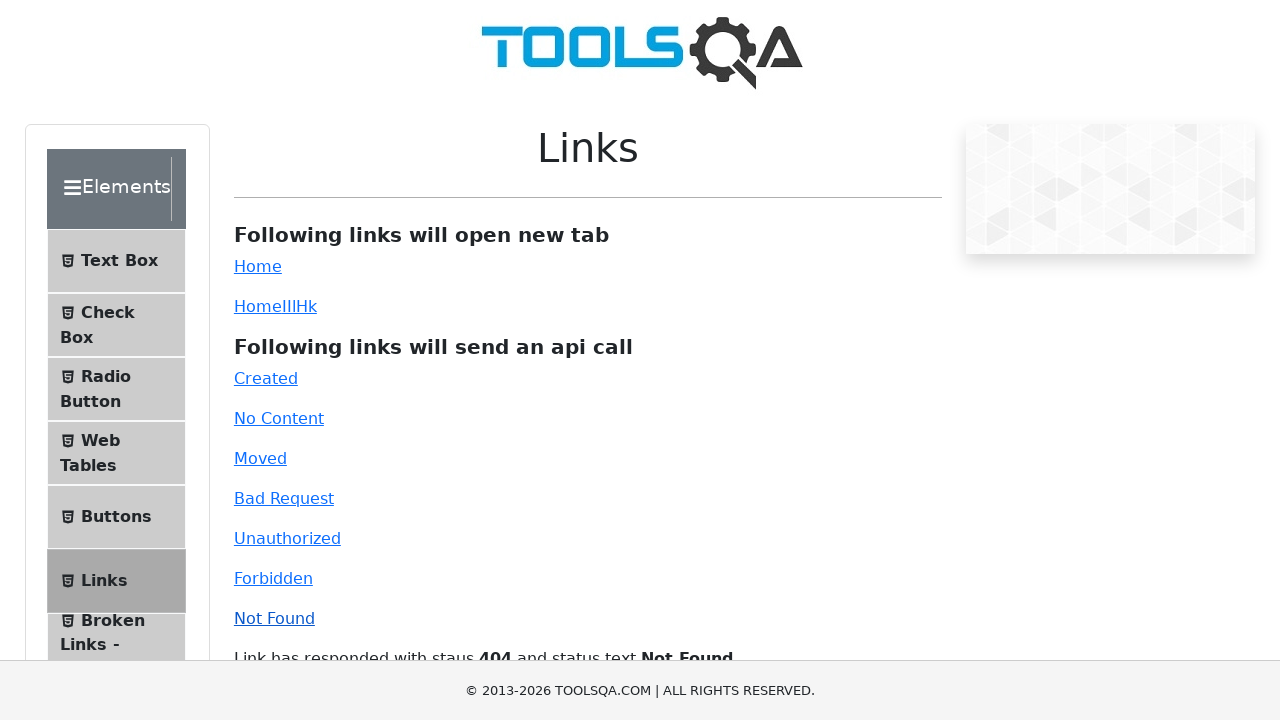

Verified status code 404 is present in response
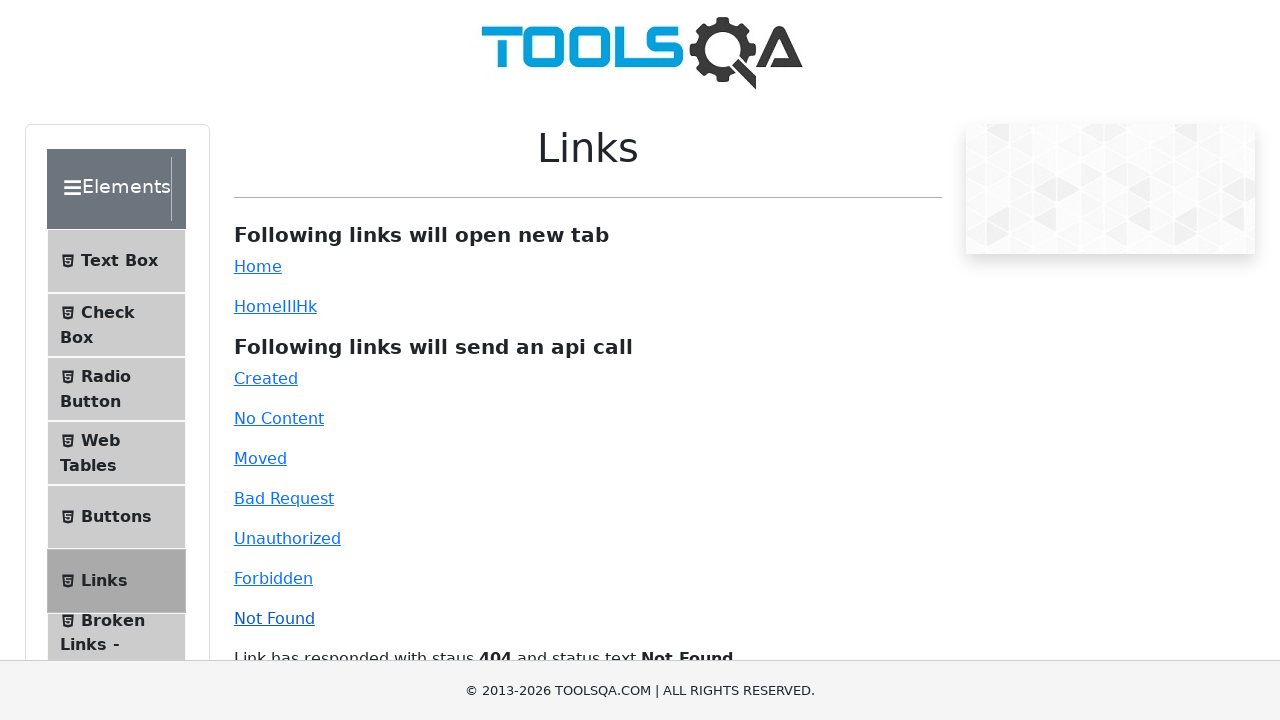

Verified expected text 'Not Found' is present in response
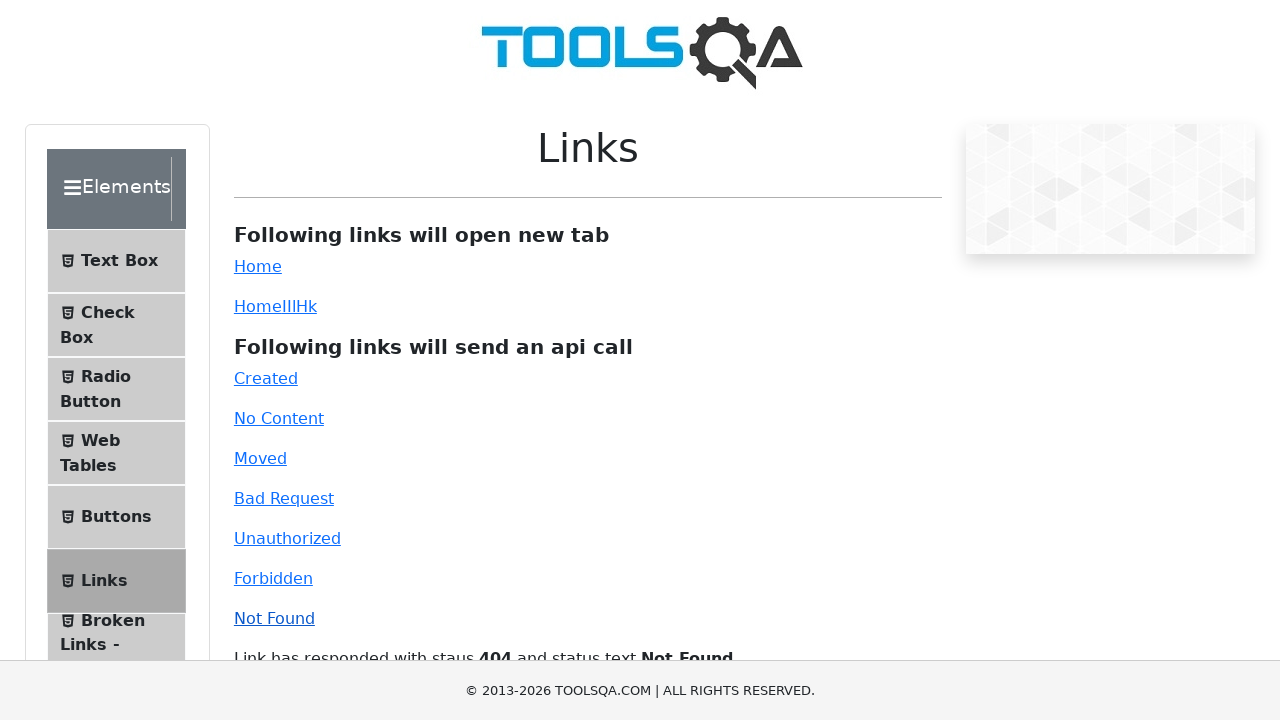

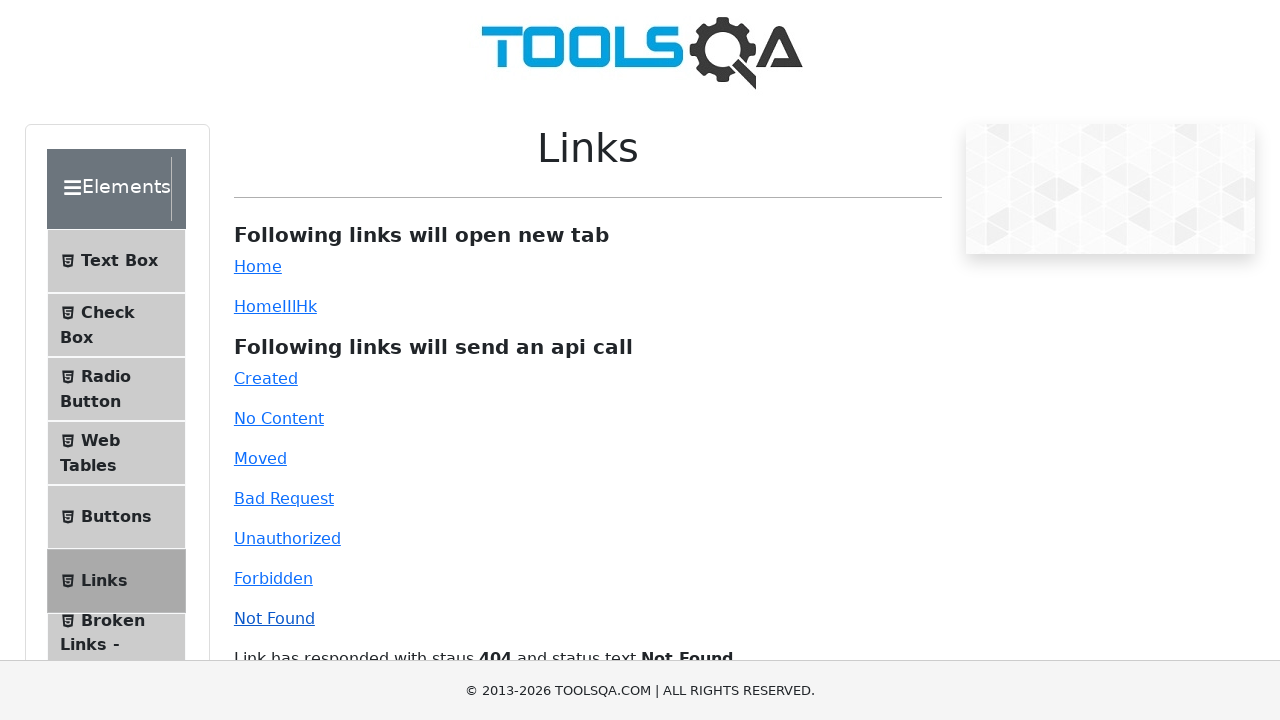